Tests browser navigation methods by navigating to a second URL, then using back, forward, and refresh navigation controls

Starting URL: https://hosting-static-website-c4a5a.web.app/

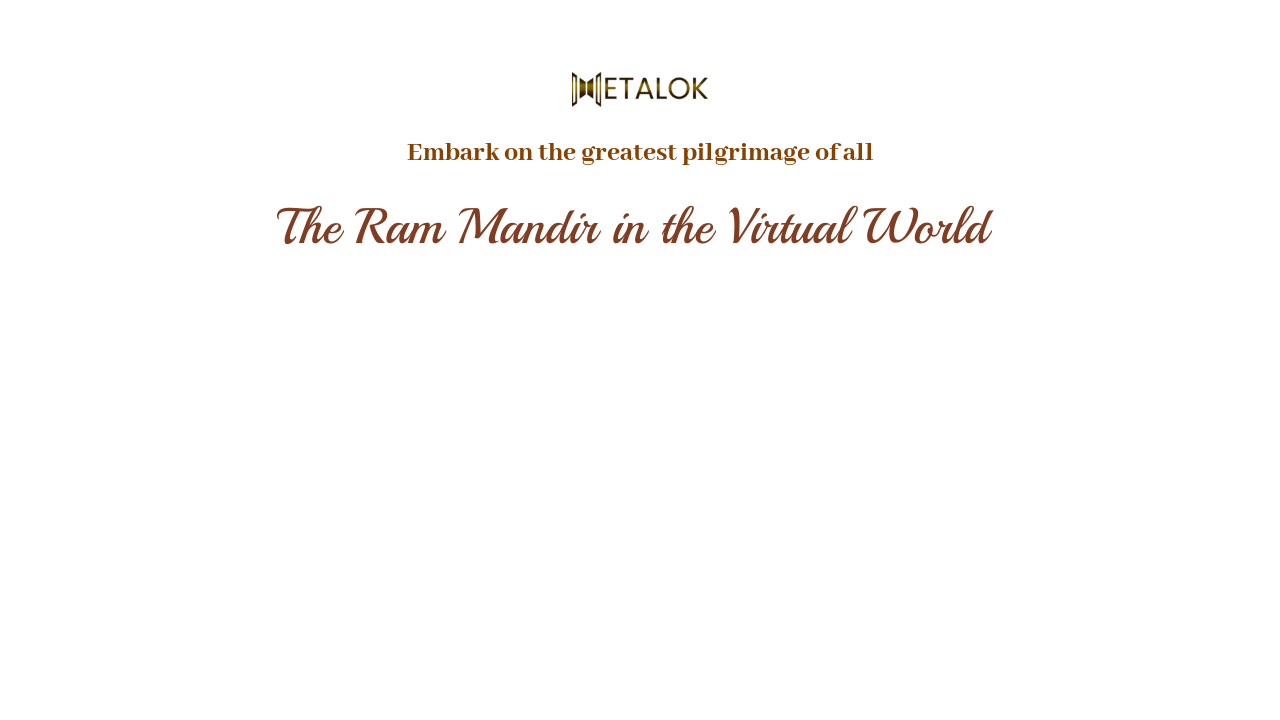

Navigated to second URL (https://www.metalok.io/)
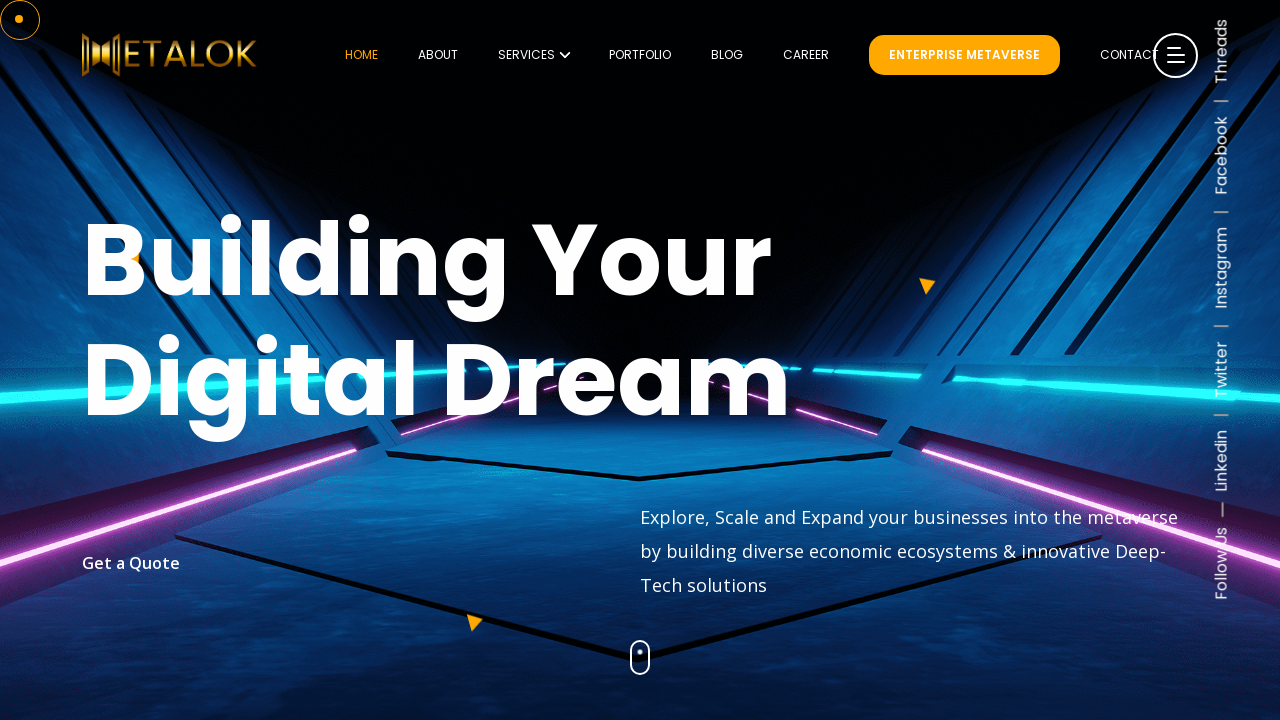

Navigated back to first page (https://hosting-static-website-c4a5a.web.app/)
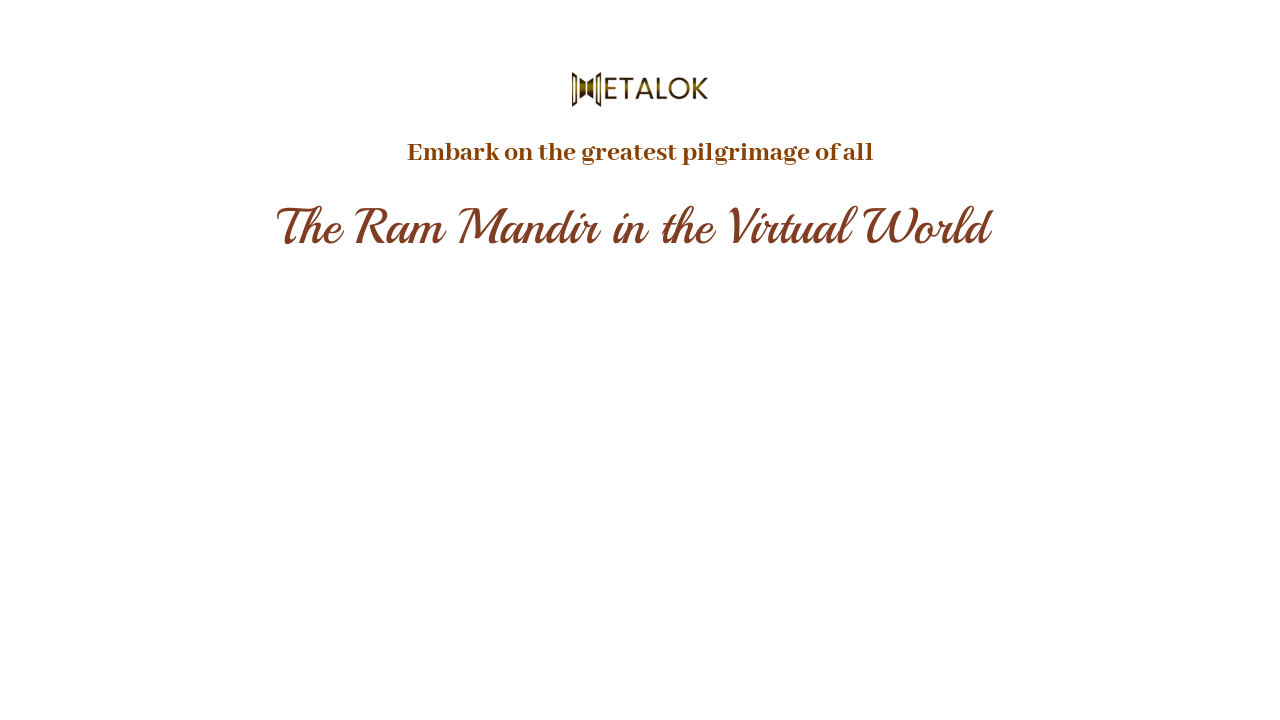

Navigated forward to second page (https://www.metalok.io/)
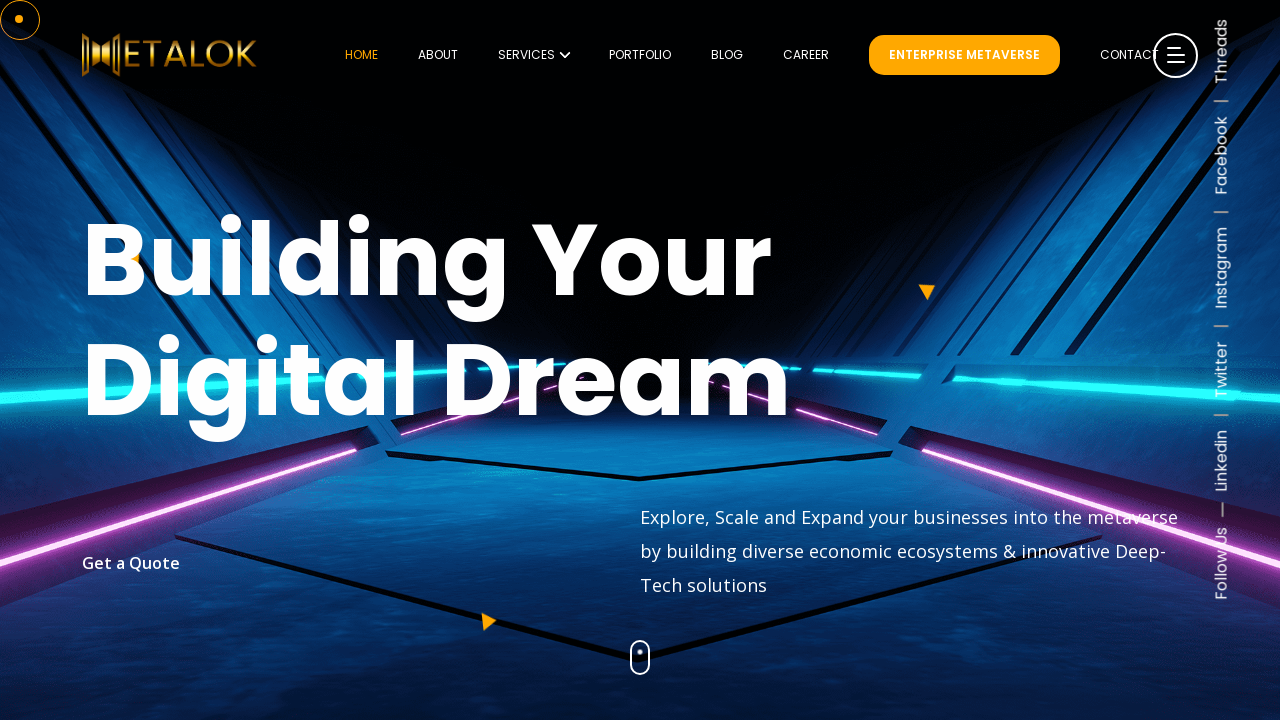

Refreshed the current page
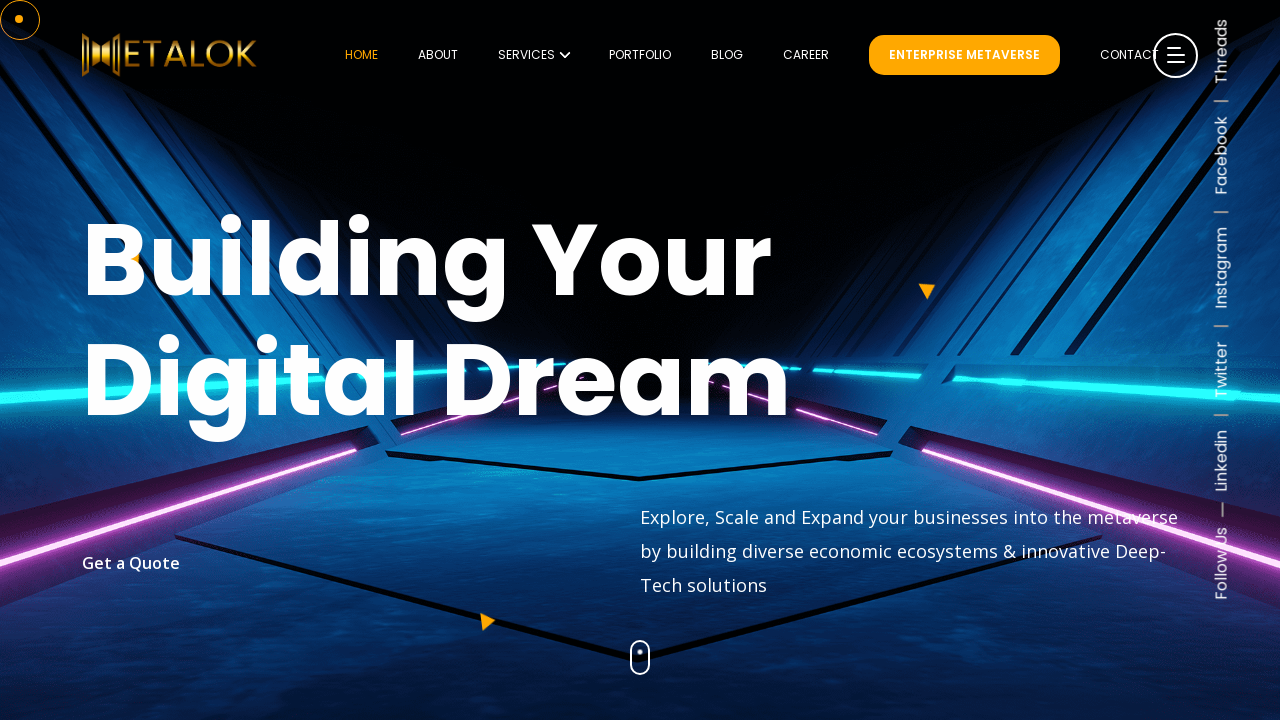

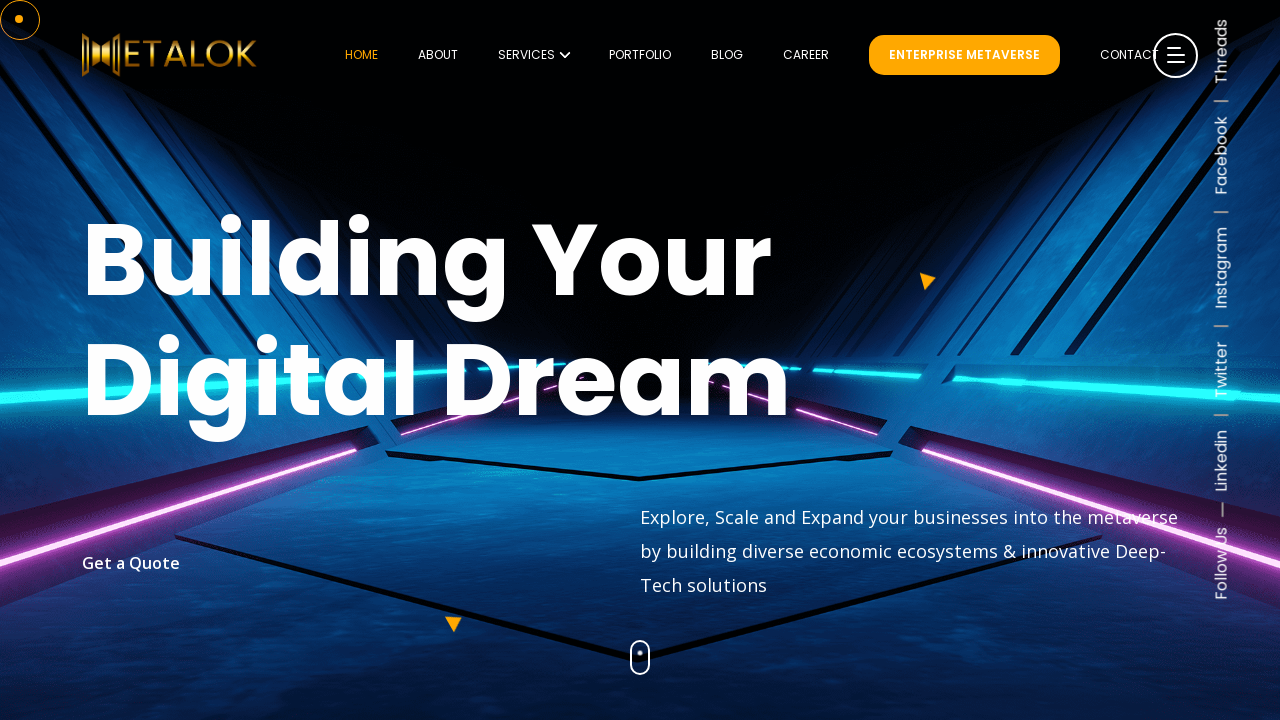